Tests window handling functionality by opening a new window through a link, switching between windows, and verifying content in both windows

Starting URL: https://the-internet.herokuapp.com/windows

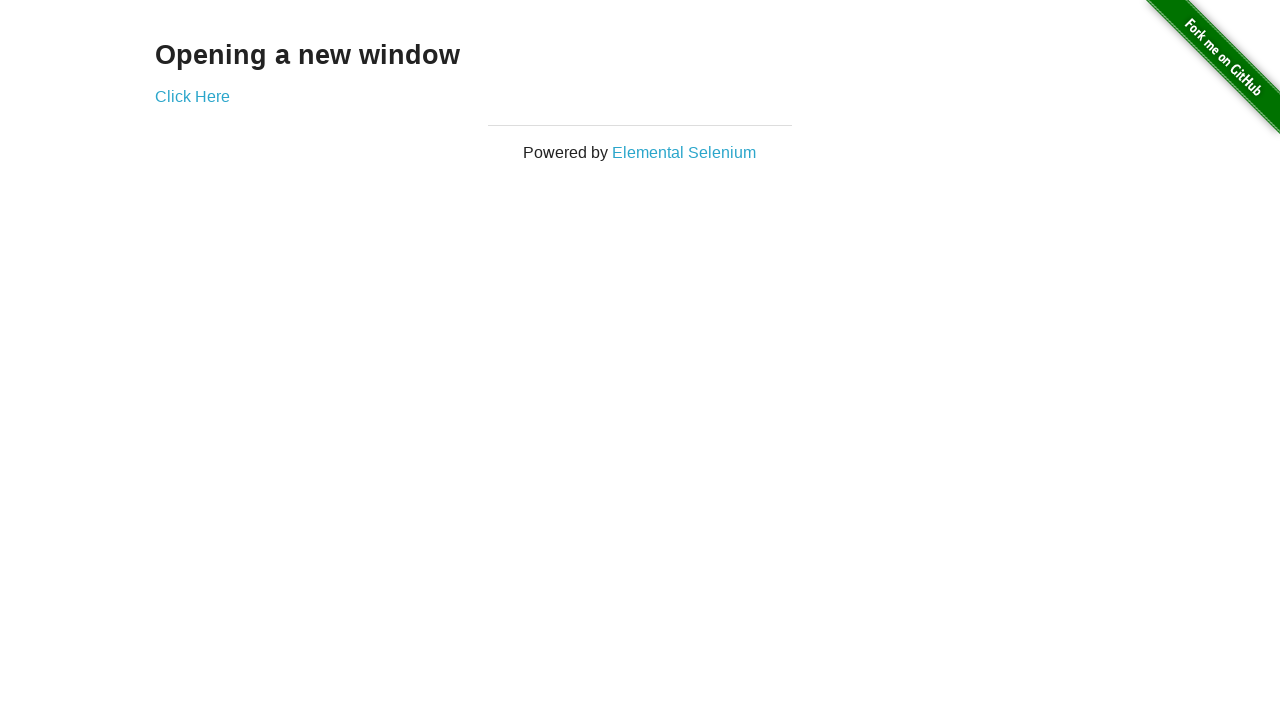

Clicked 'Click Here' link to open new window at (192, 96) on text=Click Here
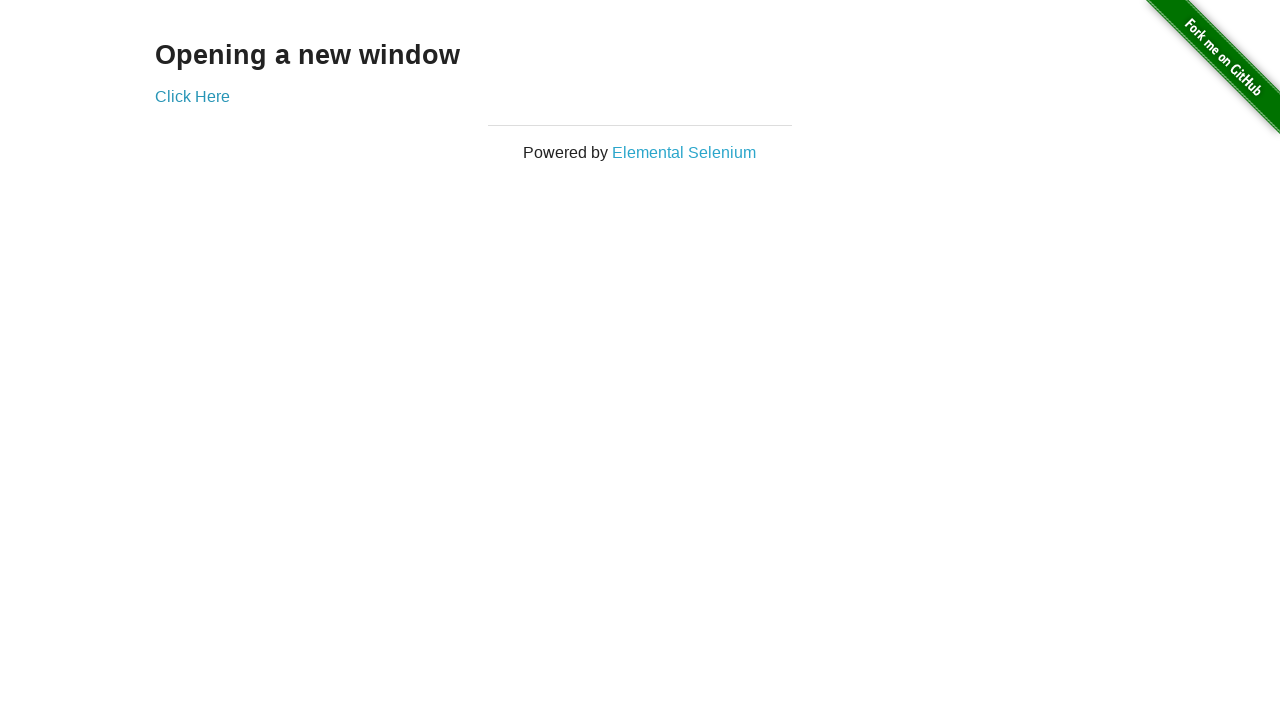

New window opened and page object obtained
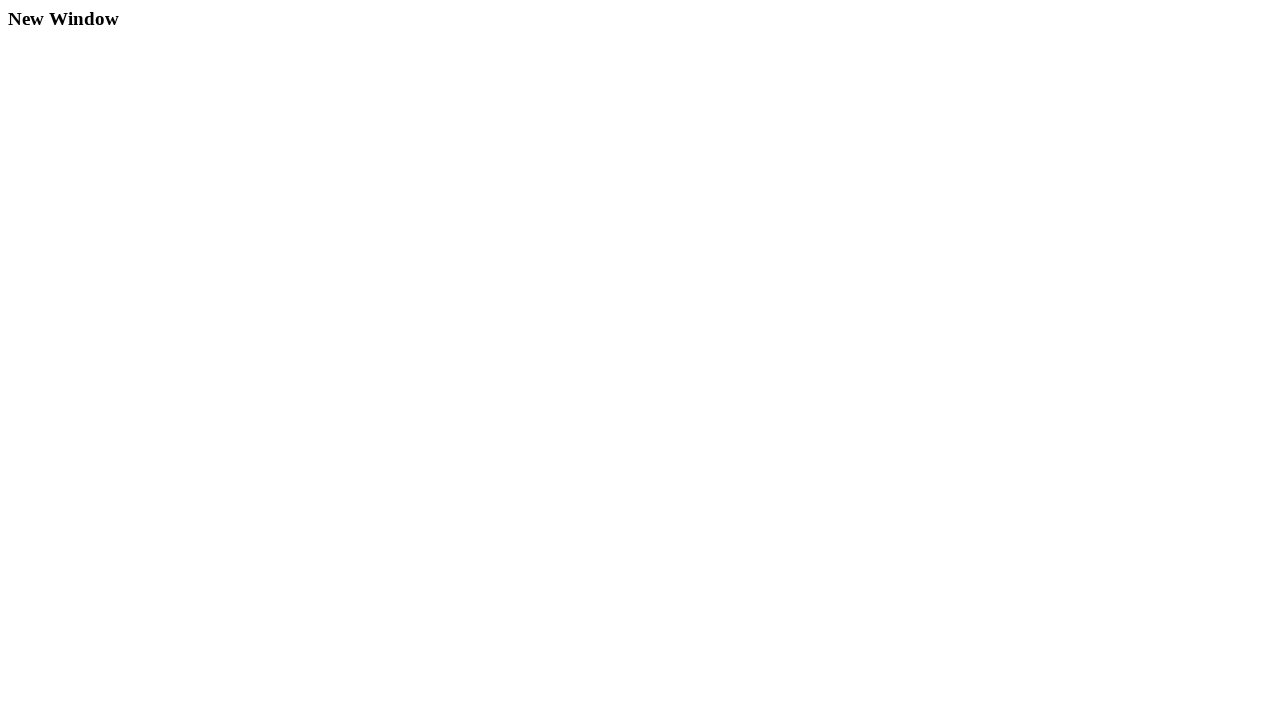

New window page loaded completely
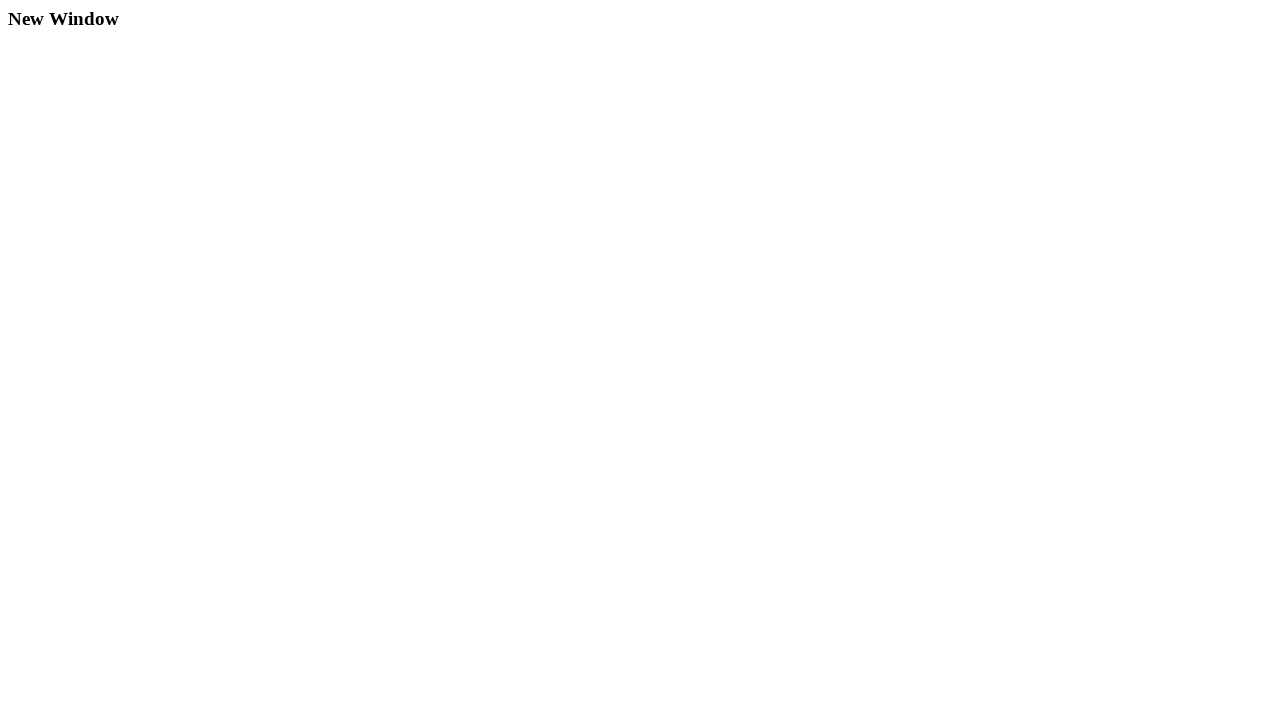

Retrieved text content from new window heading: 'New Window'
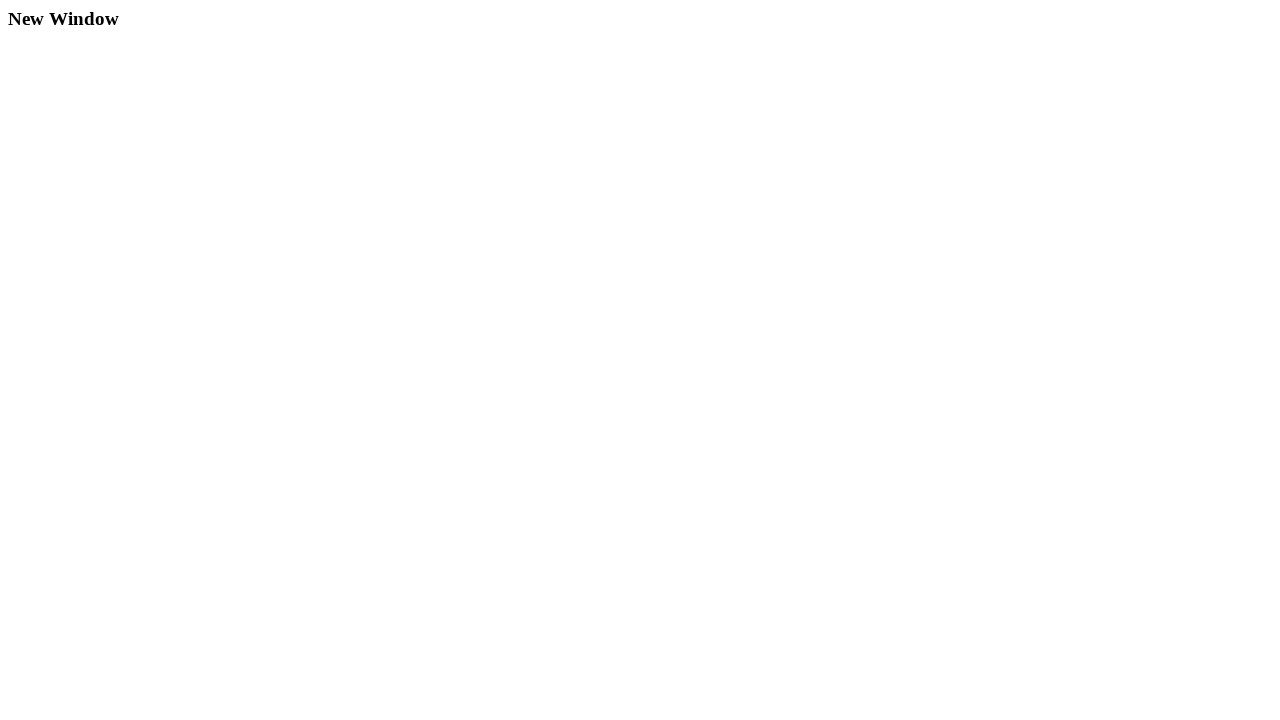

Closed the new window
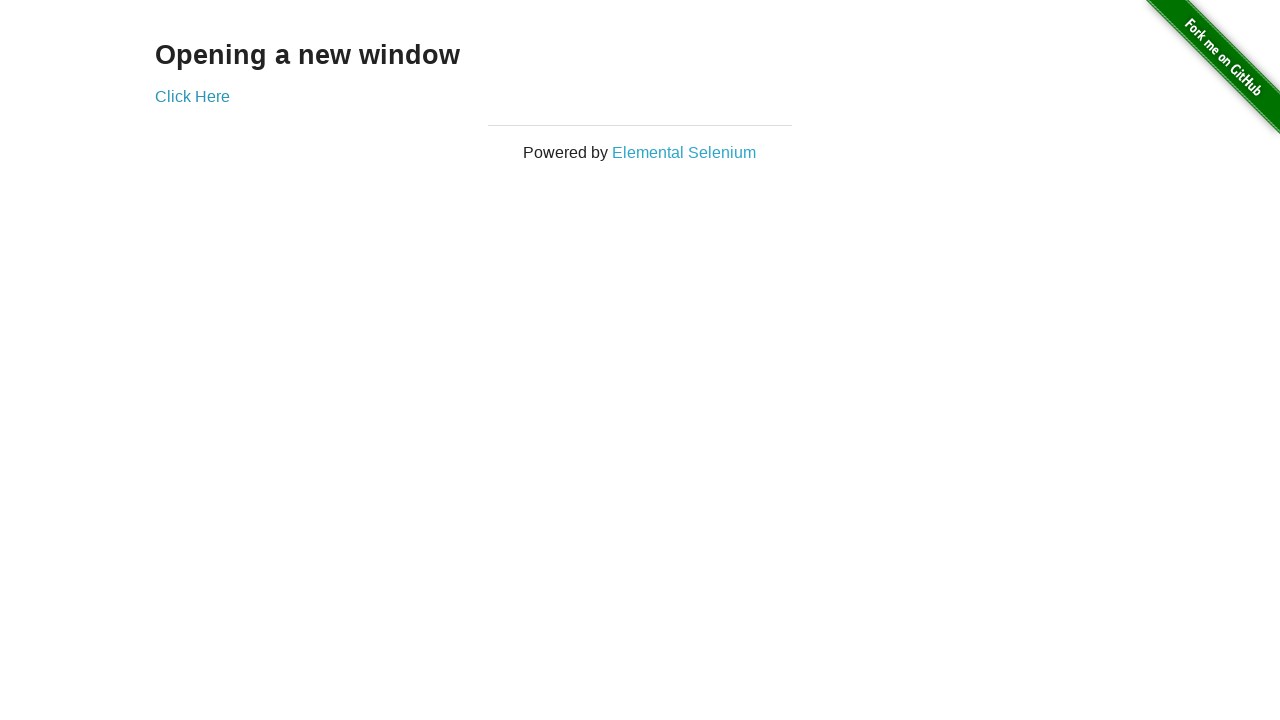

Verified original window heading contains 'Opening a new window'
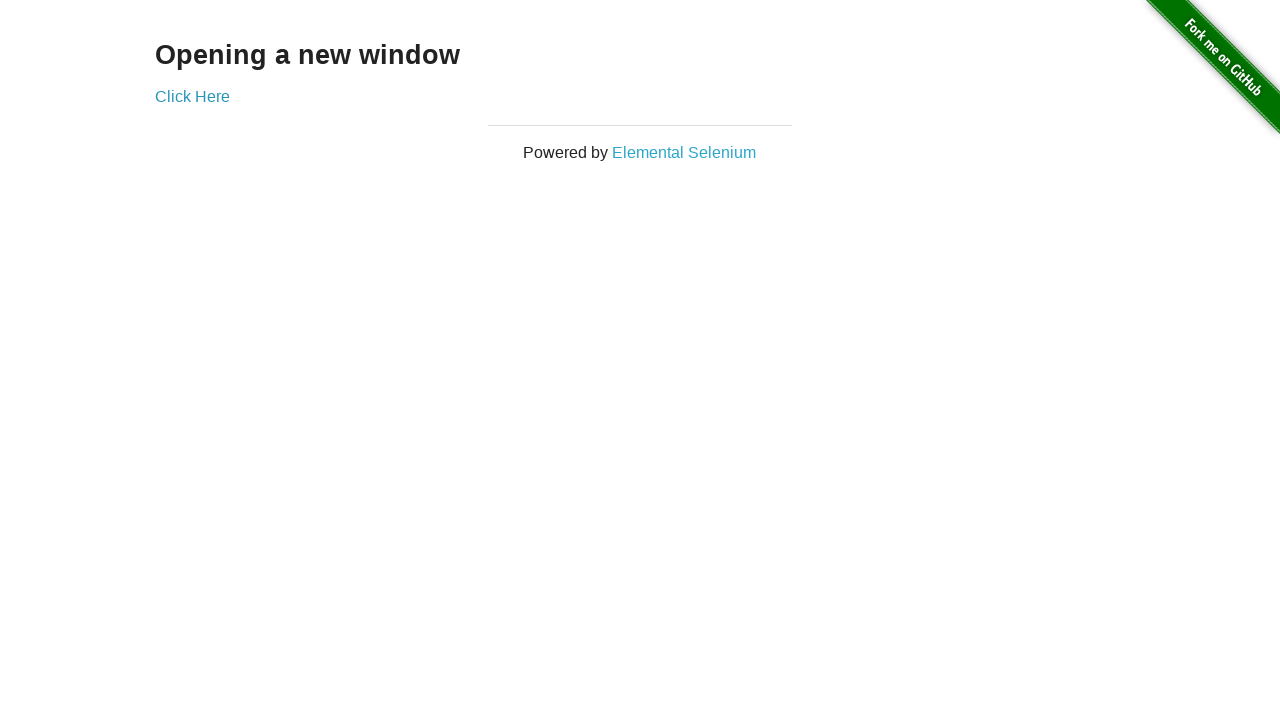

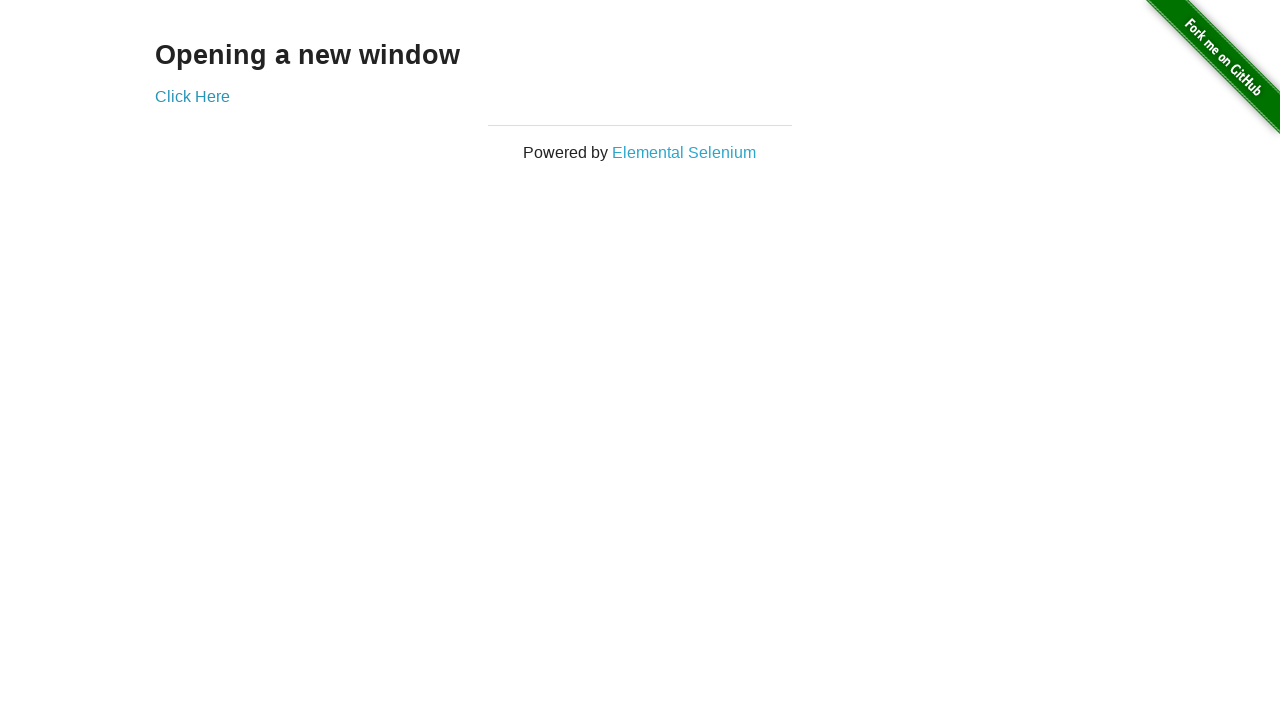